Tests the drag and drop slider functionality by navigating to the Selenium playground, clicking on the Drag & Drop Sliders link, and adjusting a slider to 95% of its range

Starting URL: https://www.lambdatest.com/selenium-playground

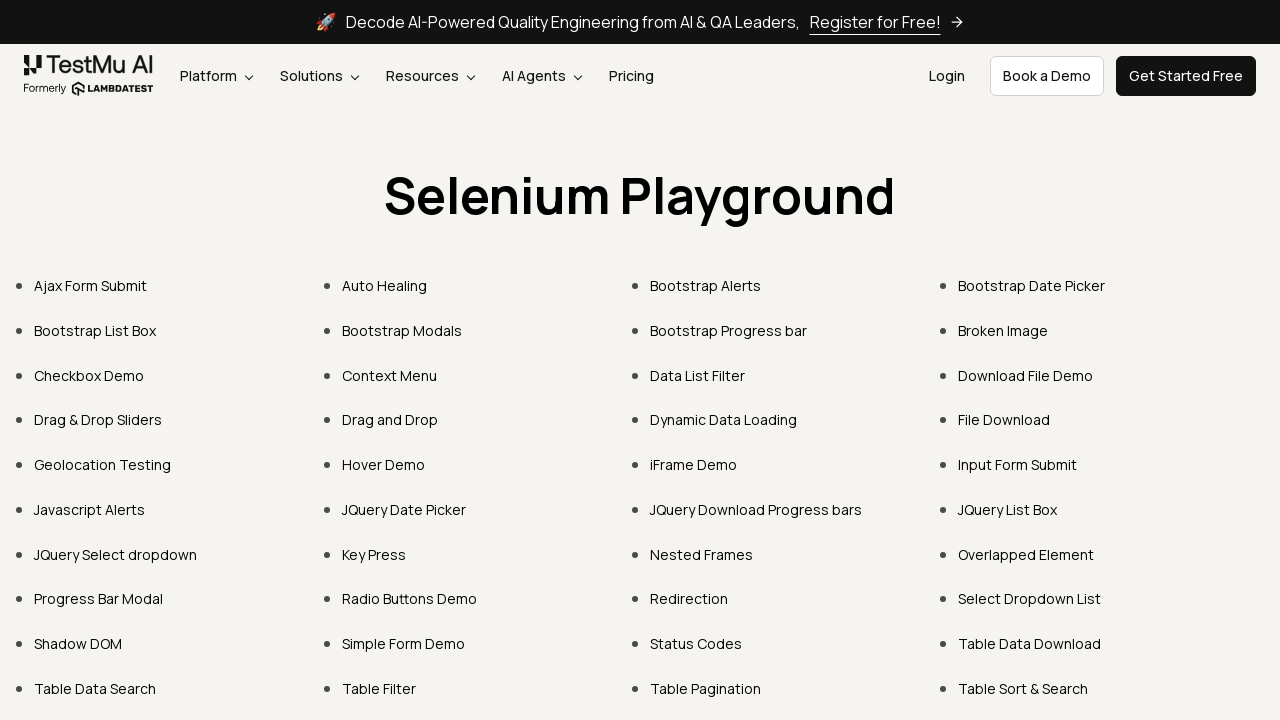

Navigated to Selenium playground
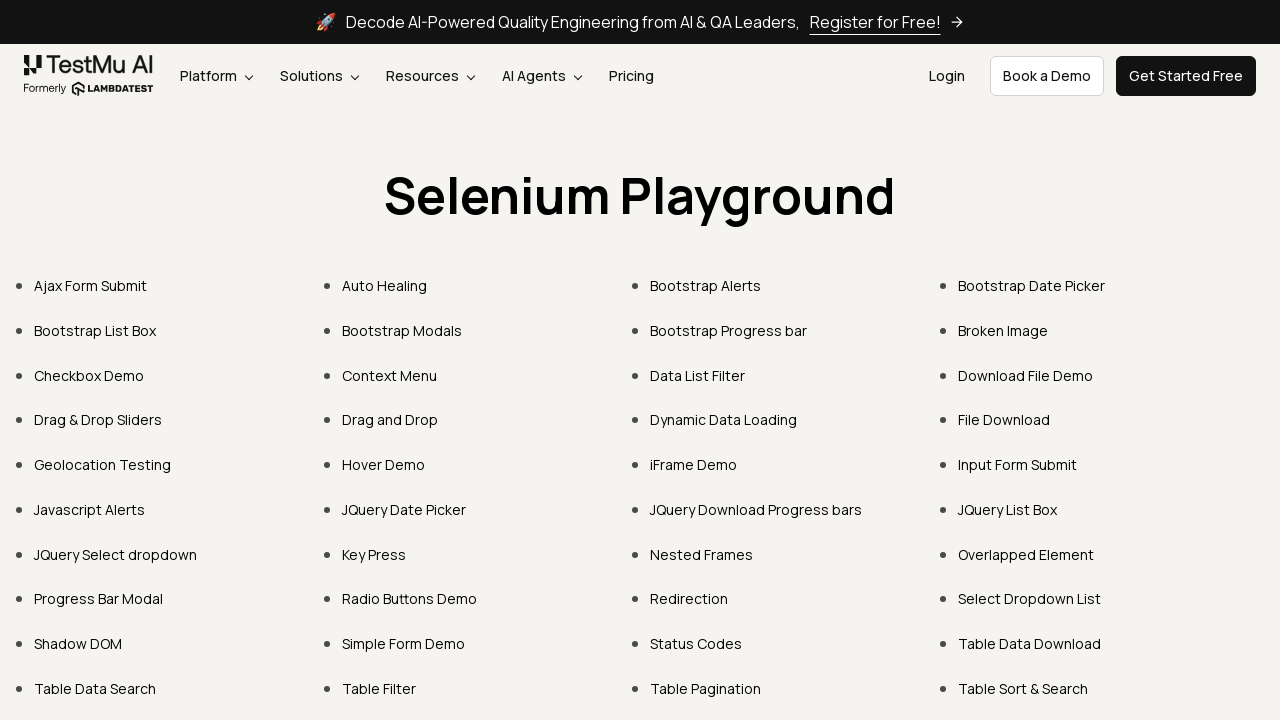

Clicked on Drag & Drop Sliders link at (98, 420) on xpath=//a[normalize-space()='Drag & Drop Sliders']
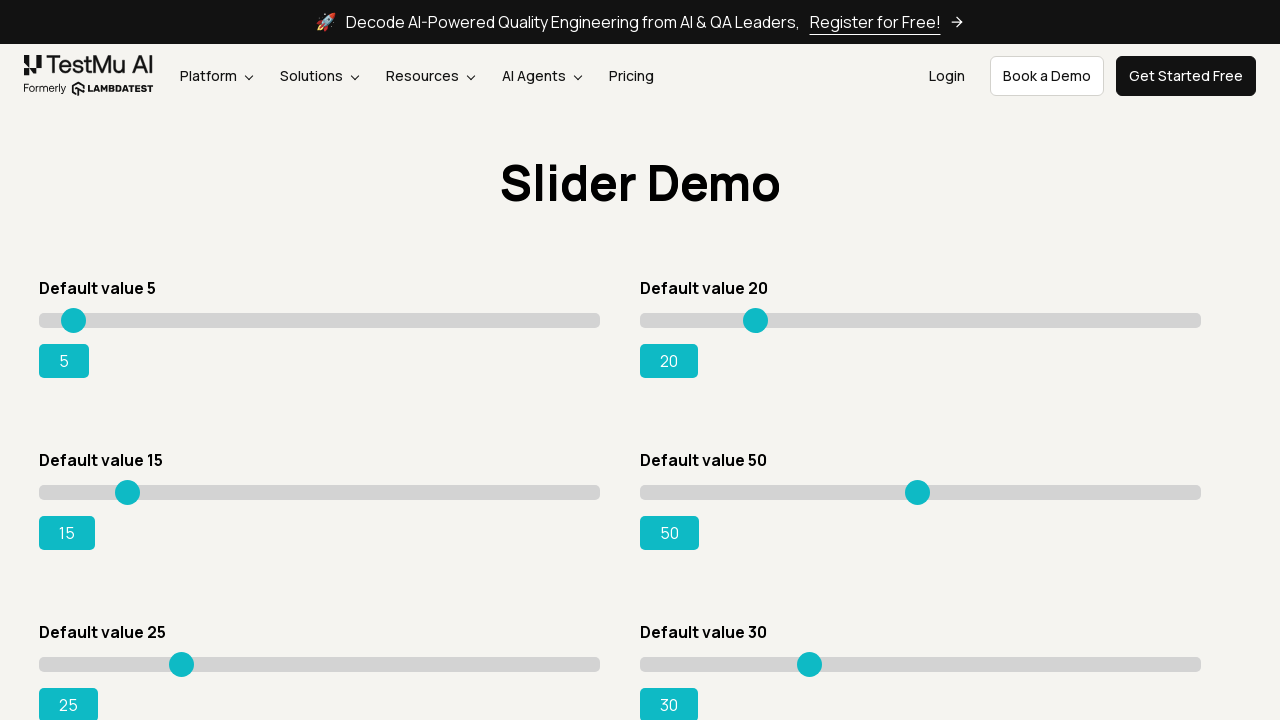

Slider page loaded and third slider element is visible
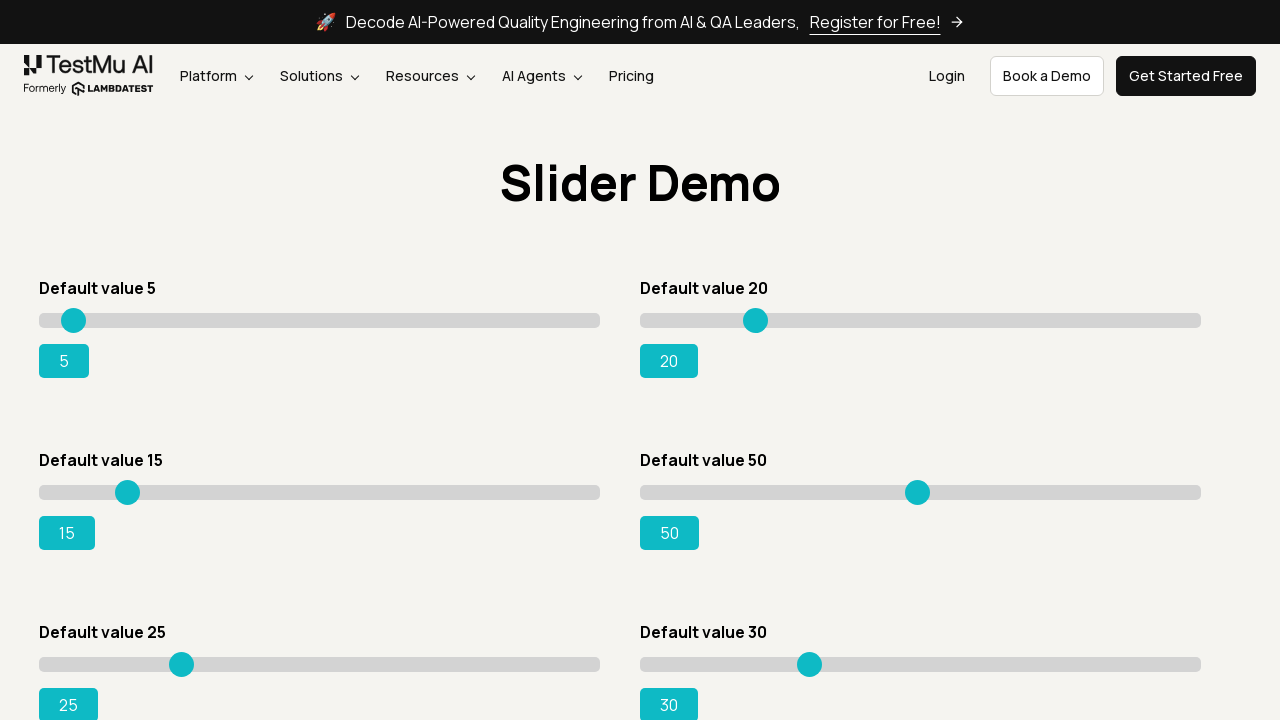

Located the third slider element
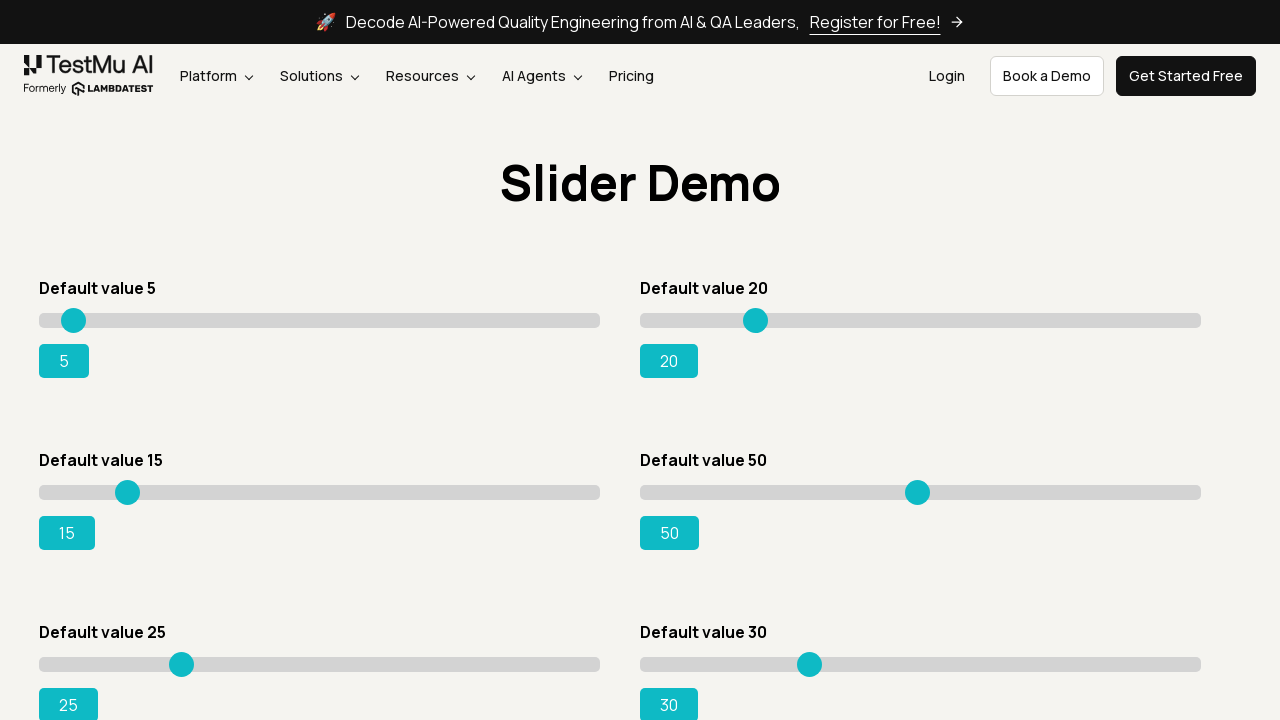

Retrieved slider bounding box dimensions
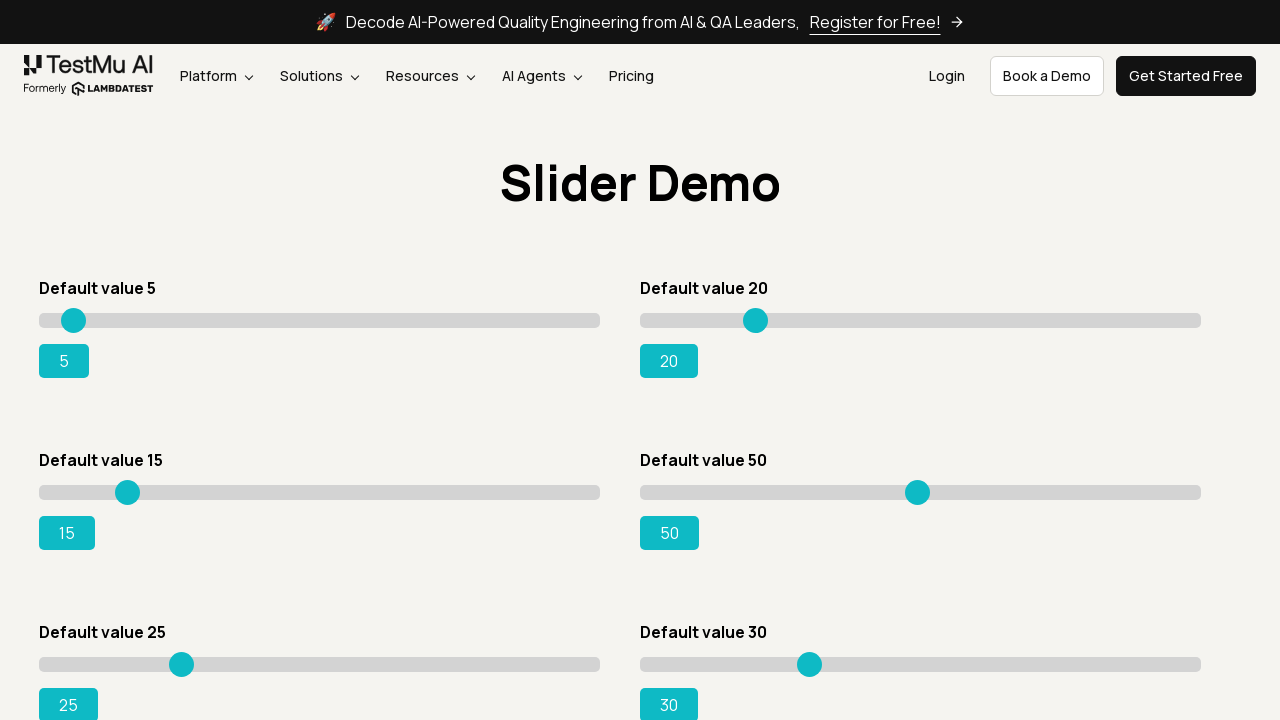

Calculated target position for 95% slider value
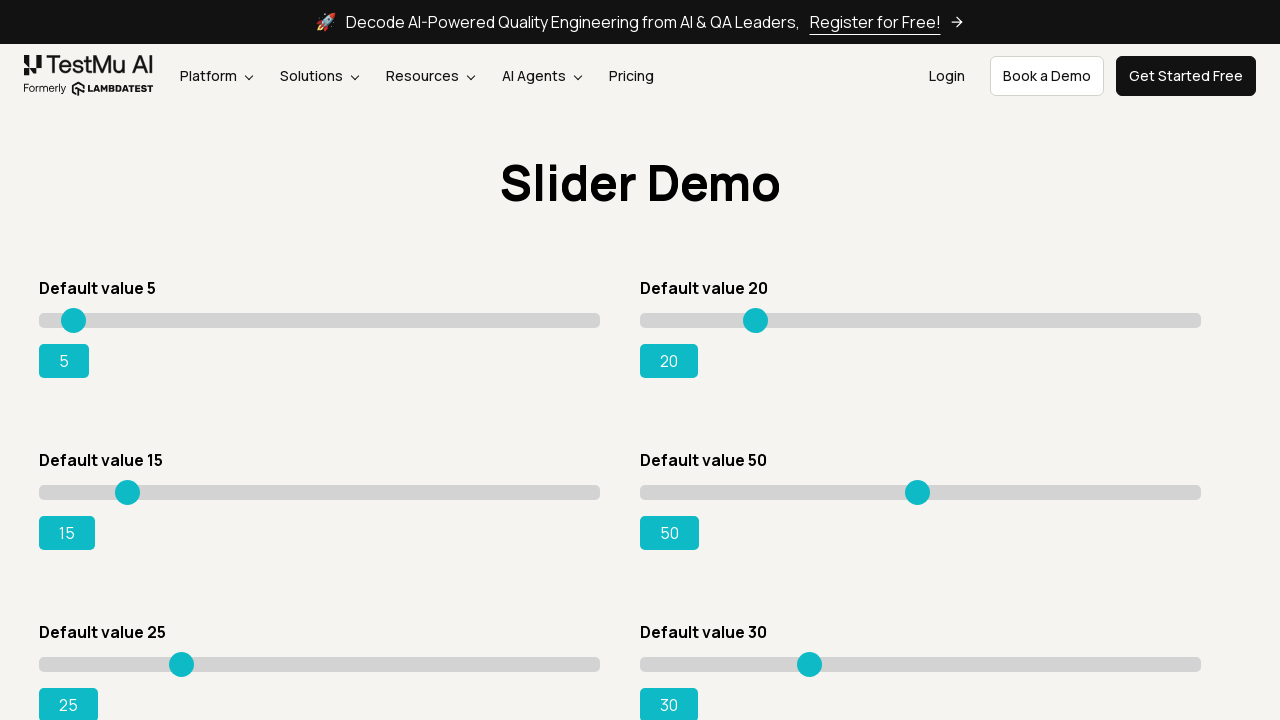

Moved mouse to slider starting position at (44, 492)
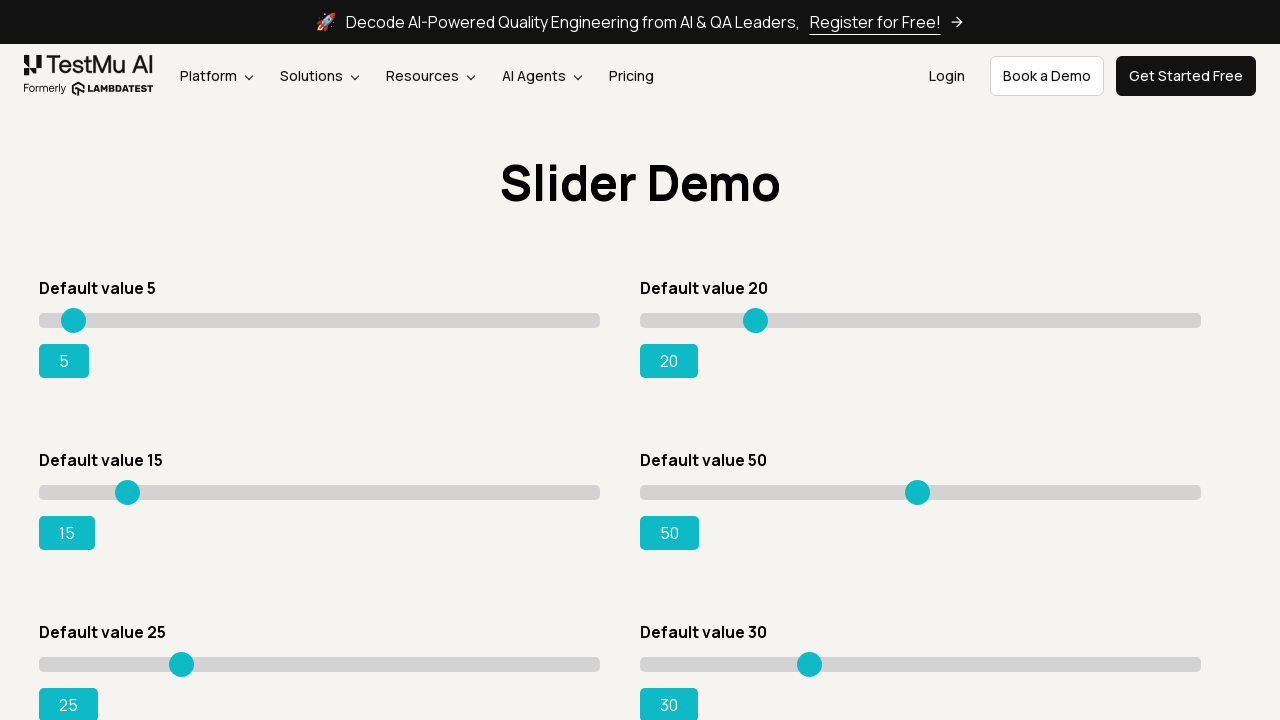

Pressed mouse button down on slider at (44, 492)
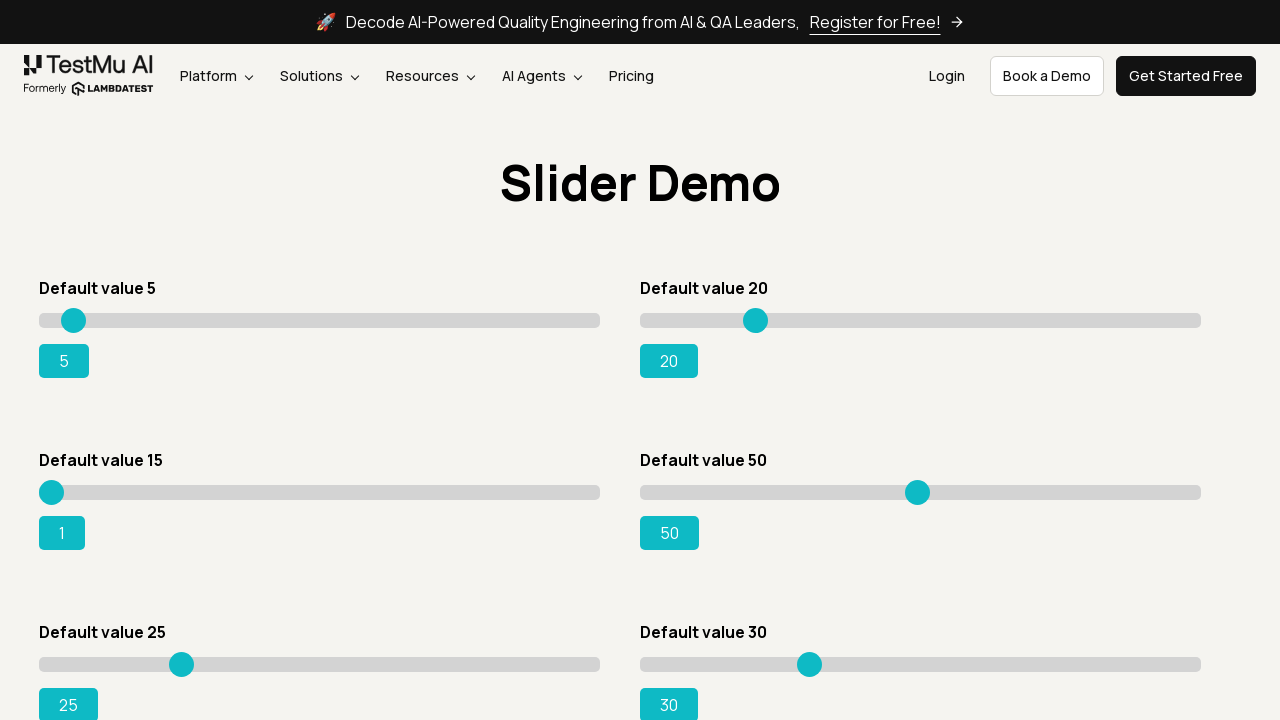

Dragged slider to 95% position at (572, 492)
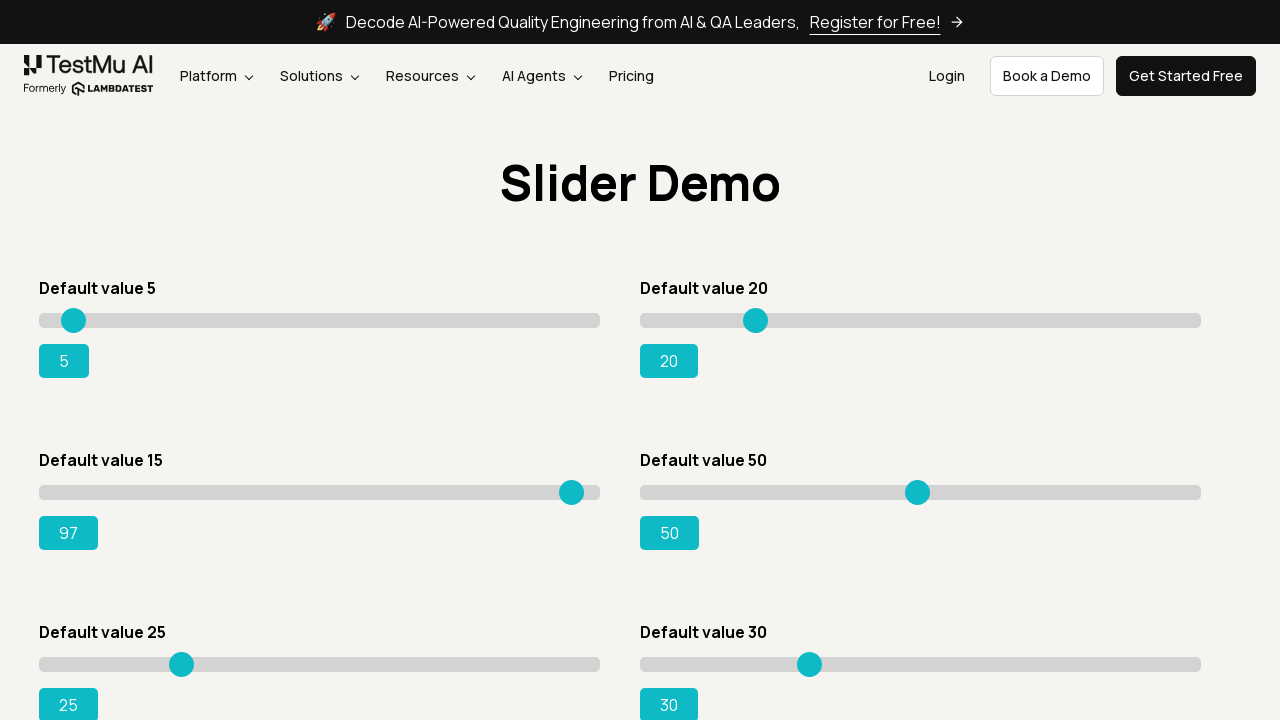

Released mouse button to complete slider adjustment at (572, 492)
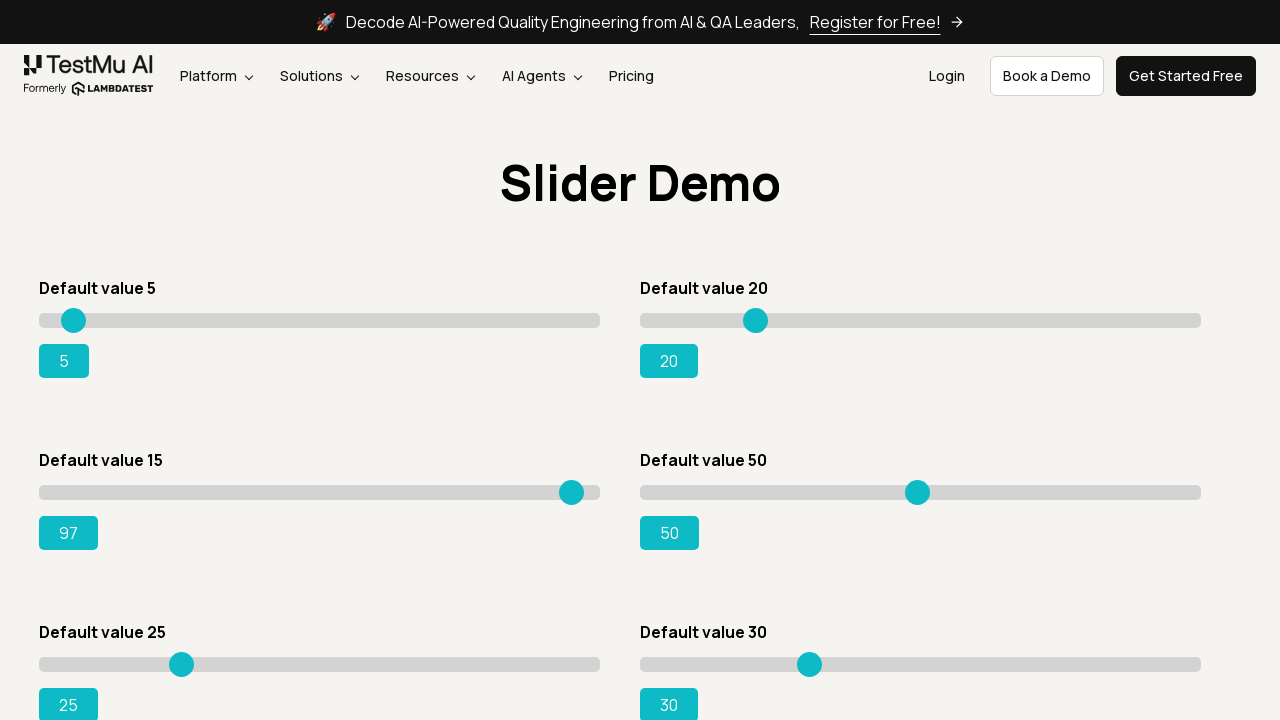

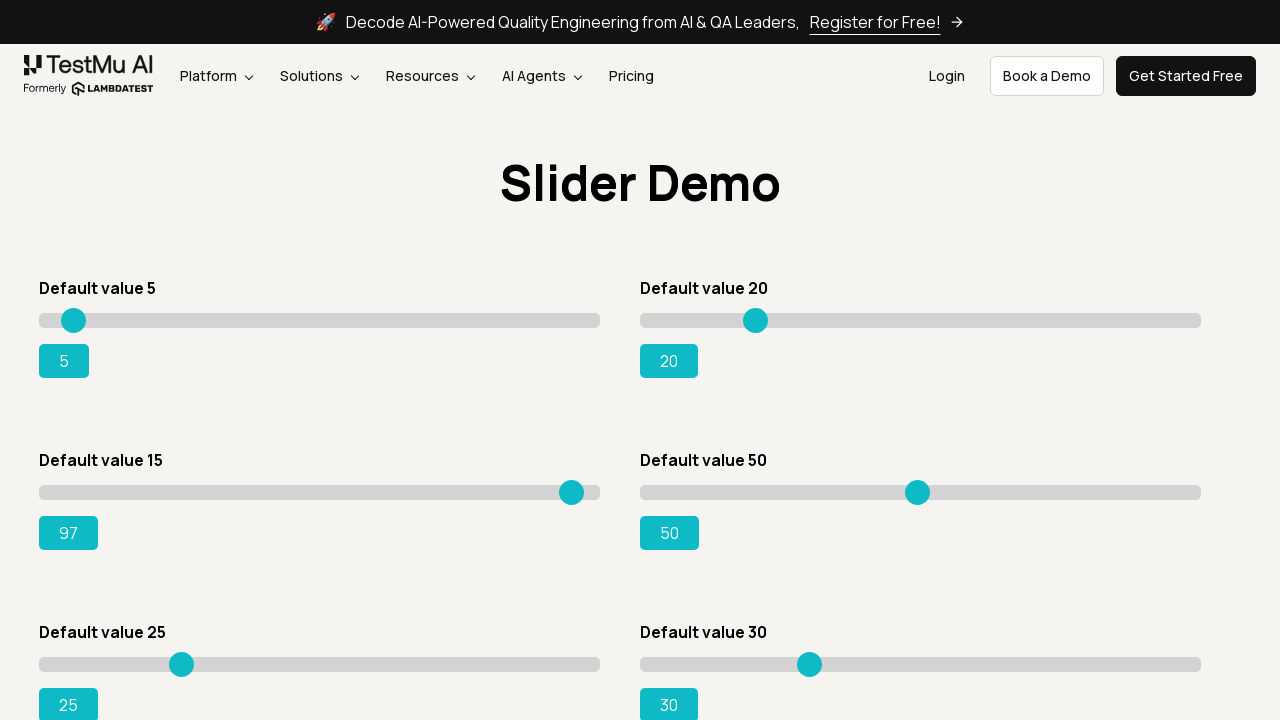